Tests multiple select dropdown functionality by selecting all options, then deselecting them all

Starting URL: https://practice.cydeo.com/dropdown

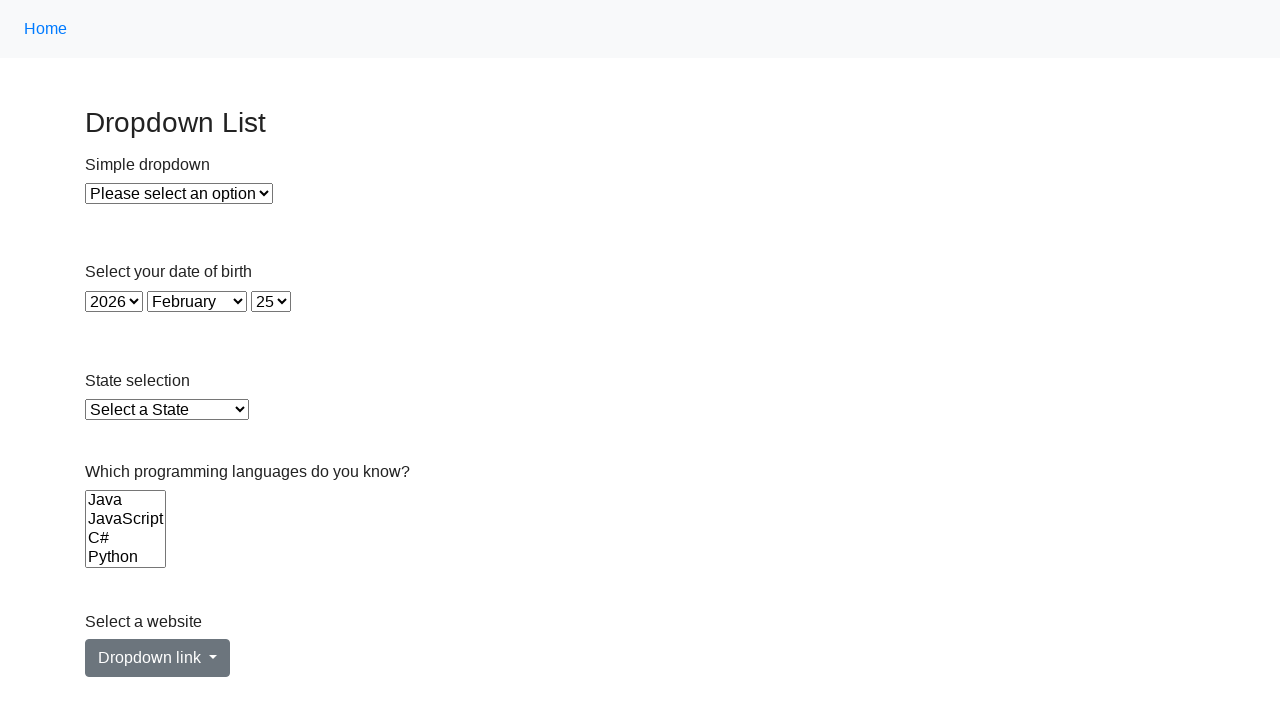

Located the multiple select dropdown for Languages
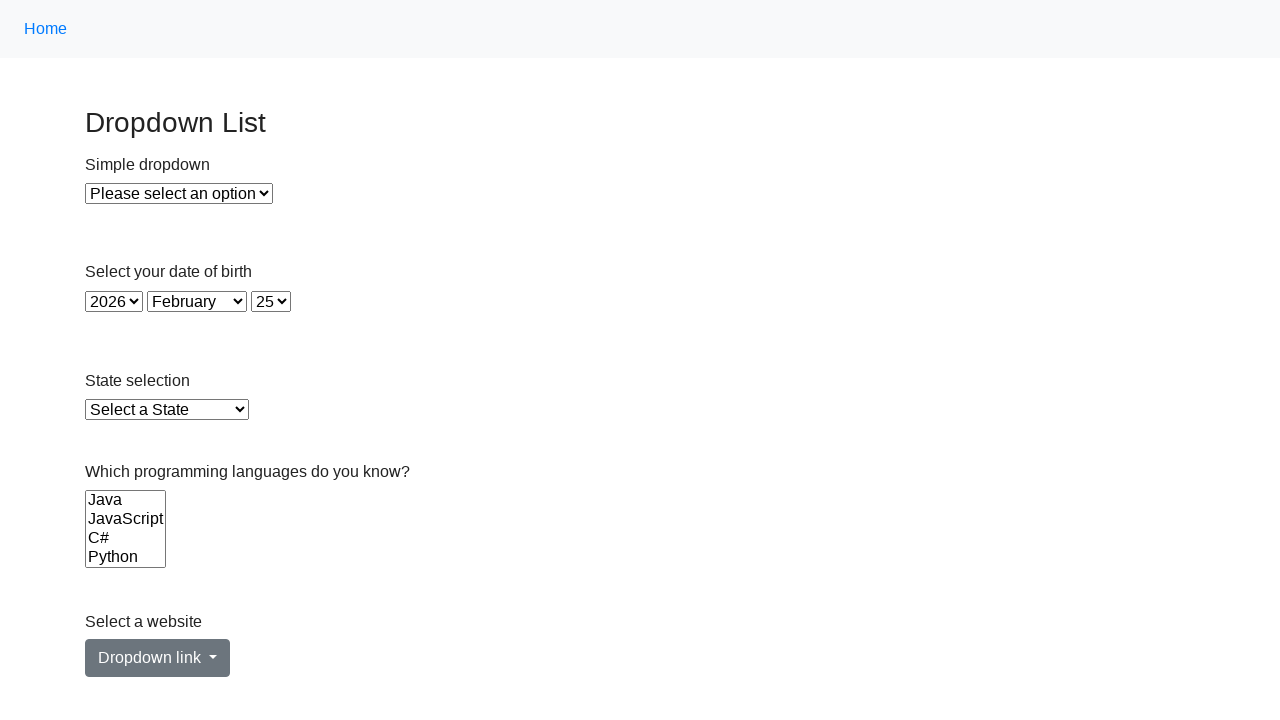

Retrieved all options from the Languages dropdown
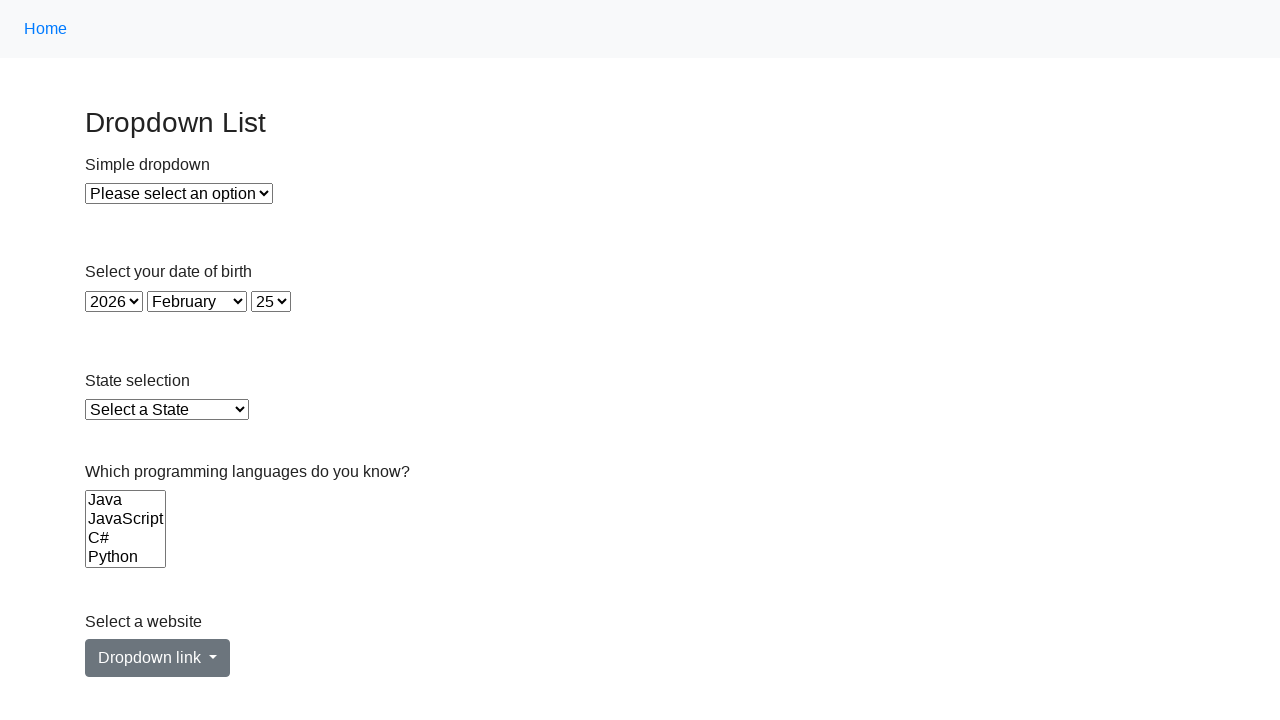

Selected a language option from the dropdown at (126, 500) on select[name='Languages'] >> option >> nth=0
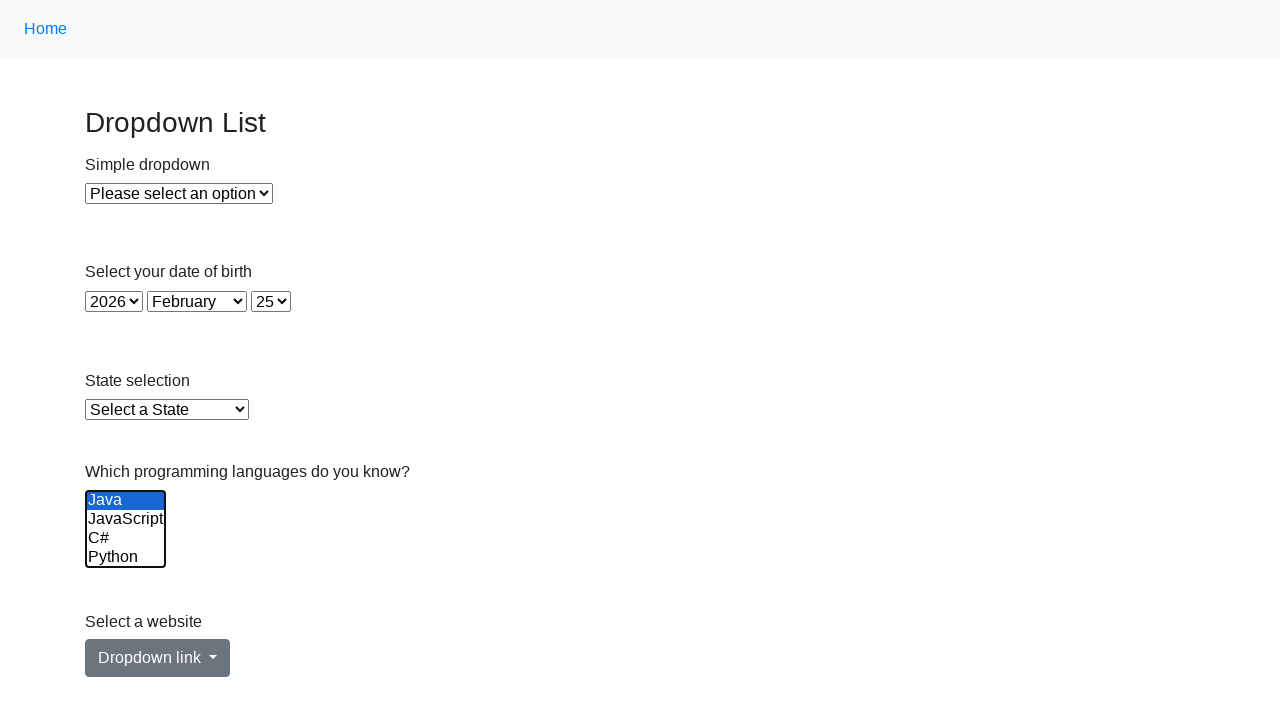

Selected a language option from the dropdown at (126, 519) on select[name='Languages'] >> option >> nth=1
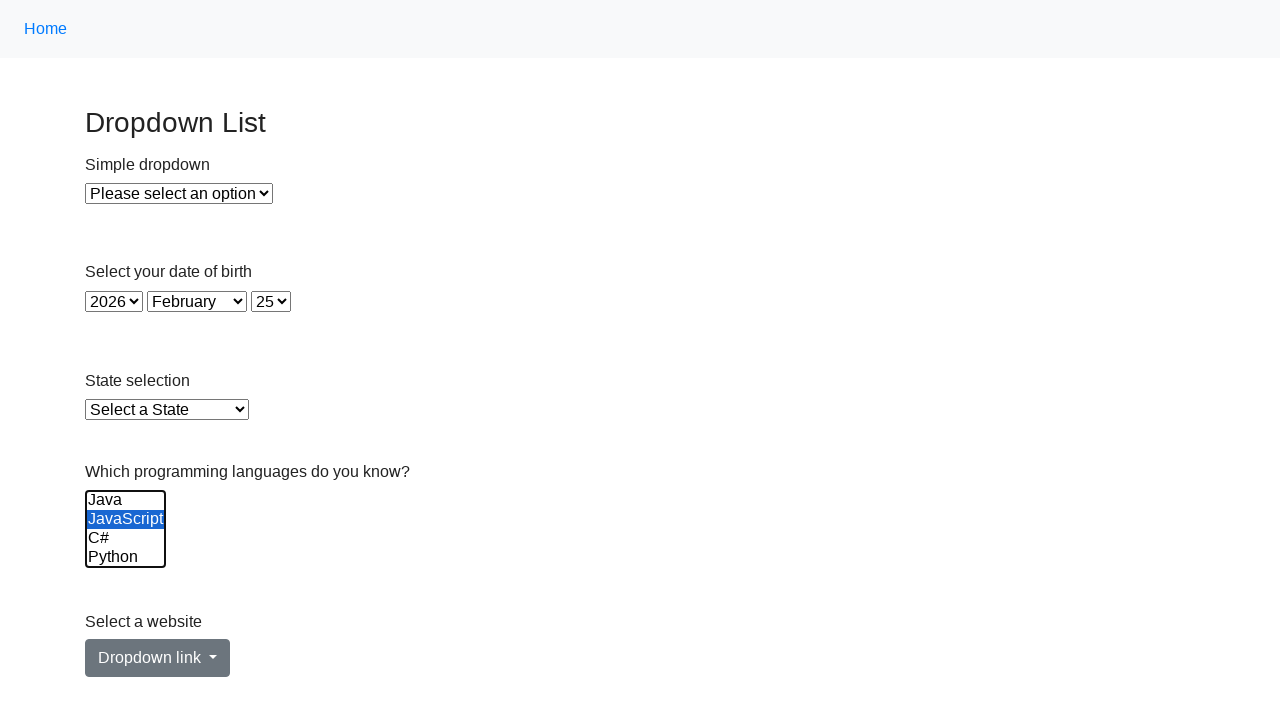

Selected a language option from the dropdown at (126, 538) on select[name='Languages'] >> option >> nth=2
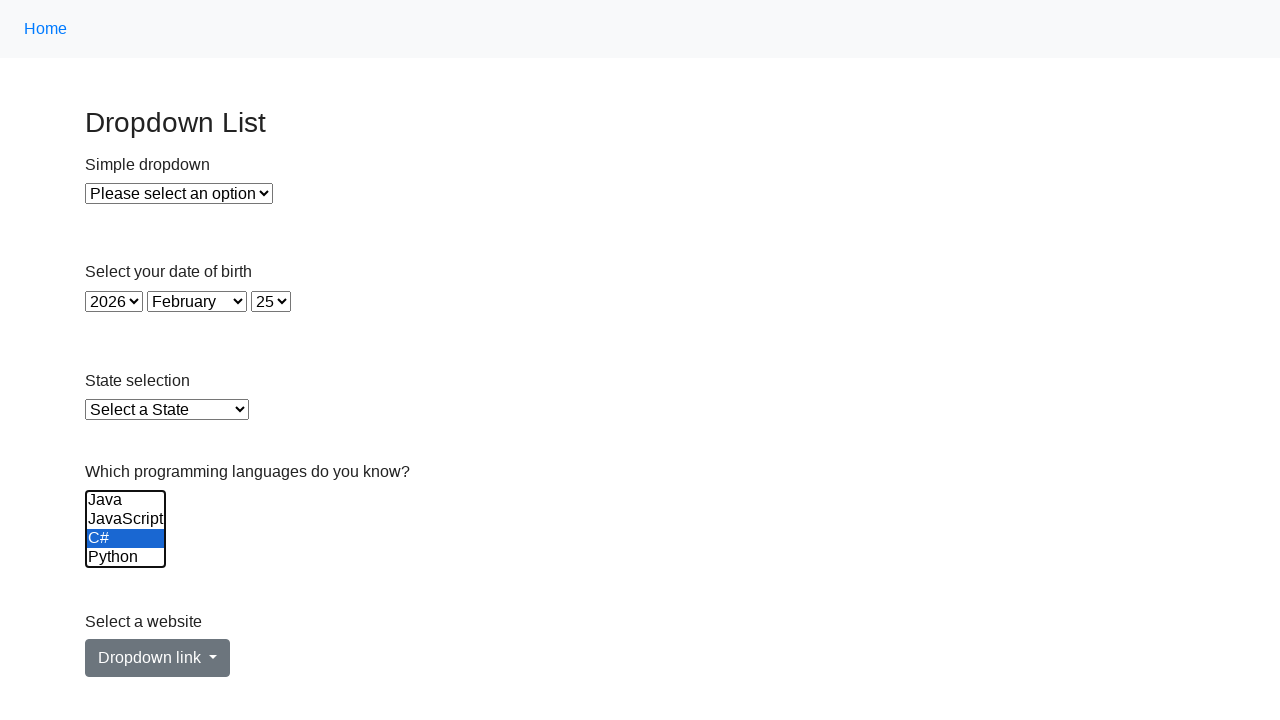

Selected a language option from the dropdown at (126, 558) on select[name='Languages'] >> option >> nth=3
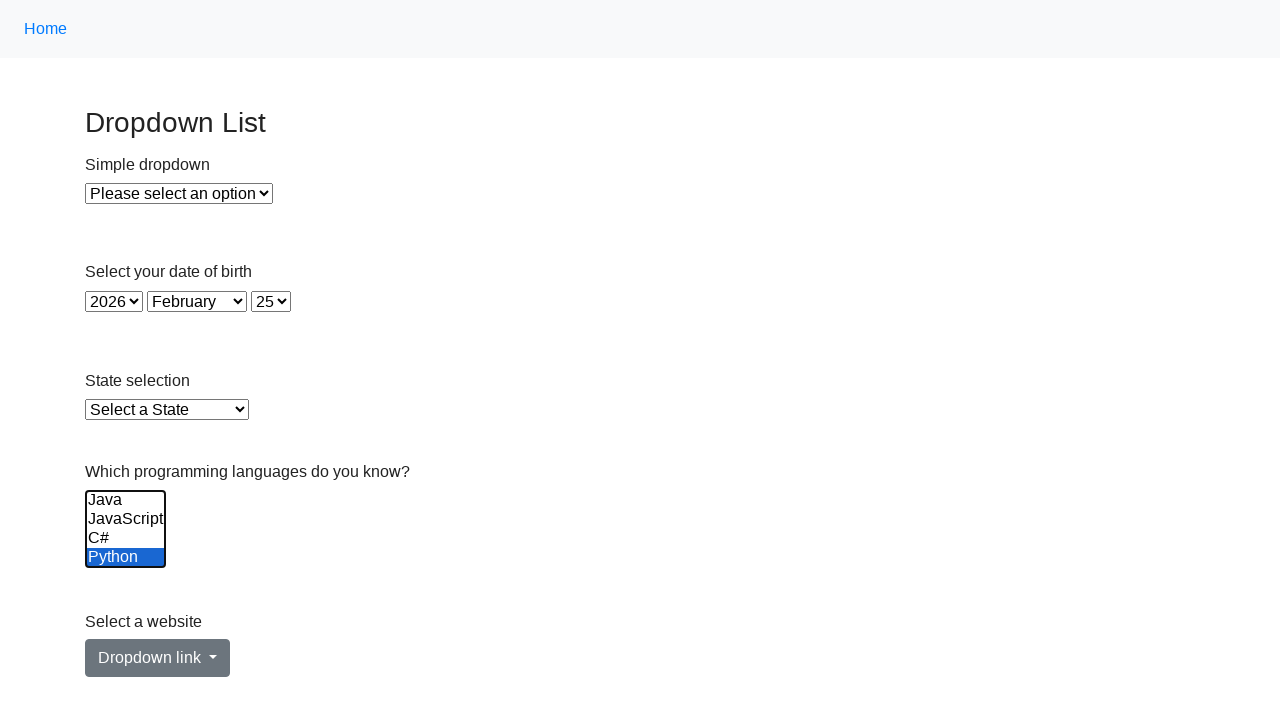

Selected a language option from the dropdown at (126, 539) on select[name='Languages'] >> option >> nth=4
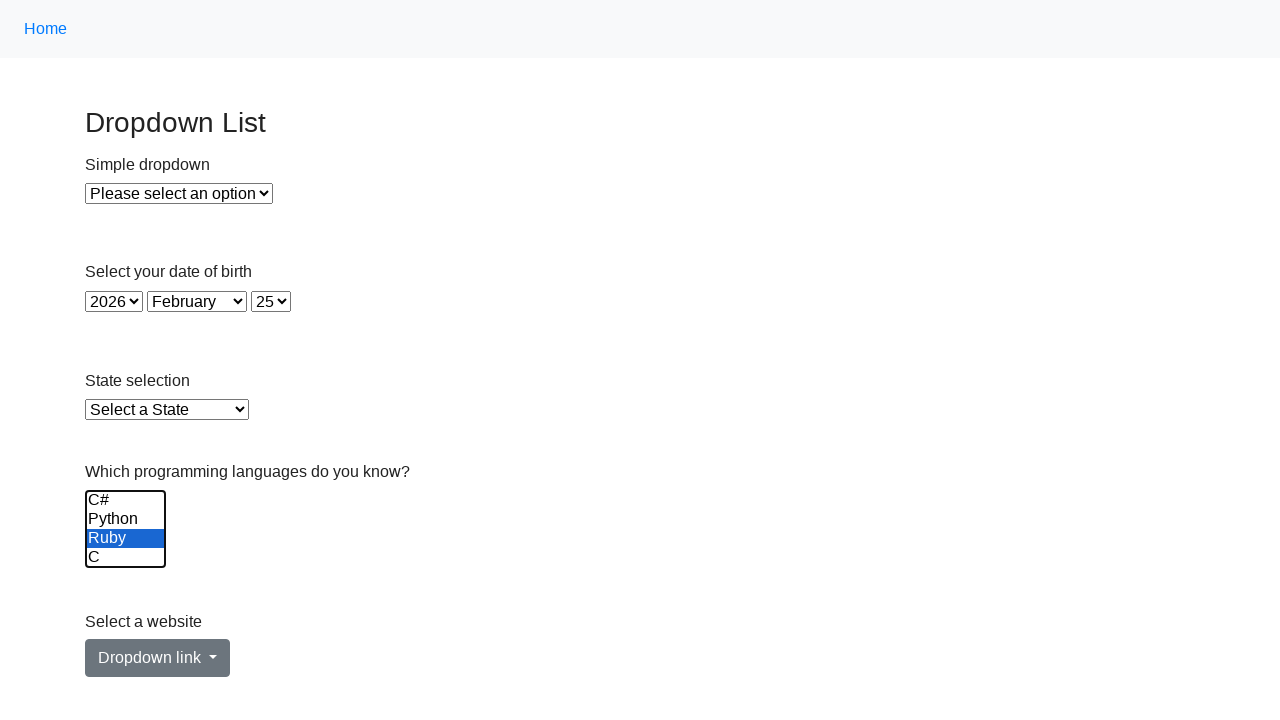

Selected a language option from the dropdown at (126, 558) on select[name='Languages'] >> option >> nth=5
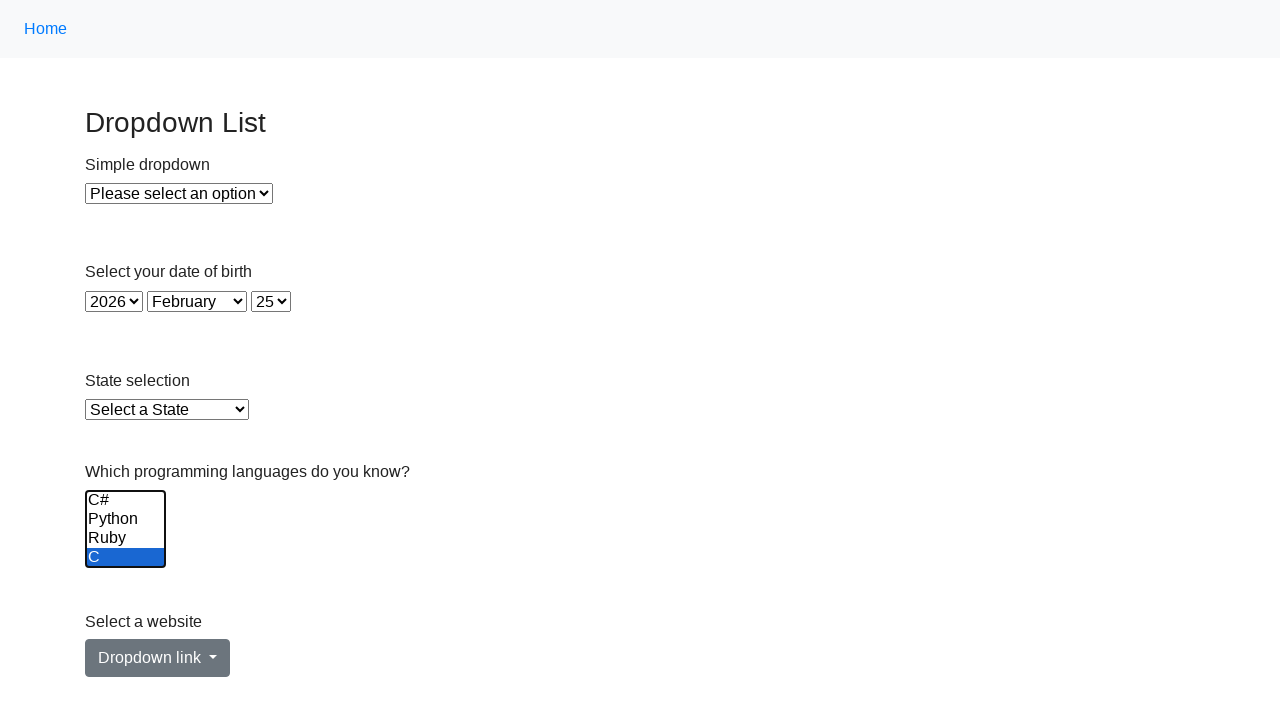

Deselected all options from the Languages dropdown on select[name='Languages']
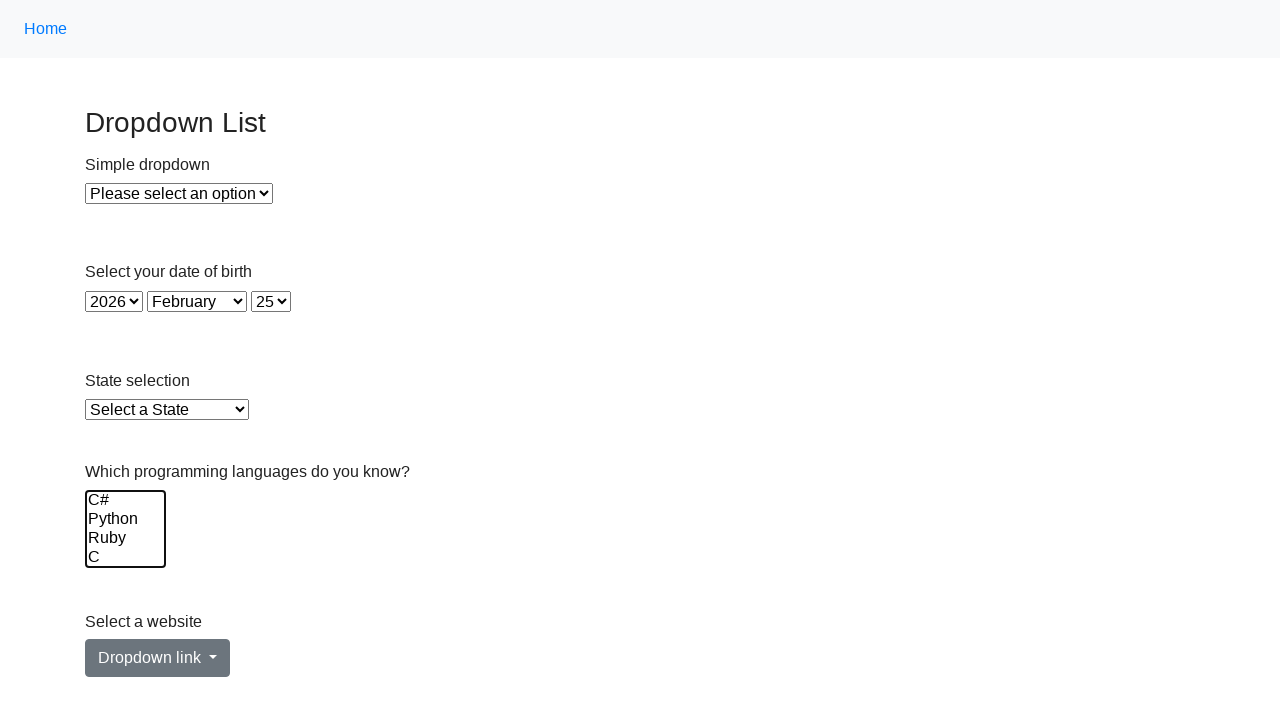

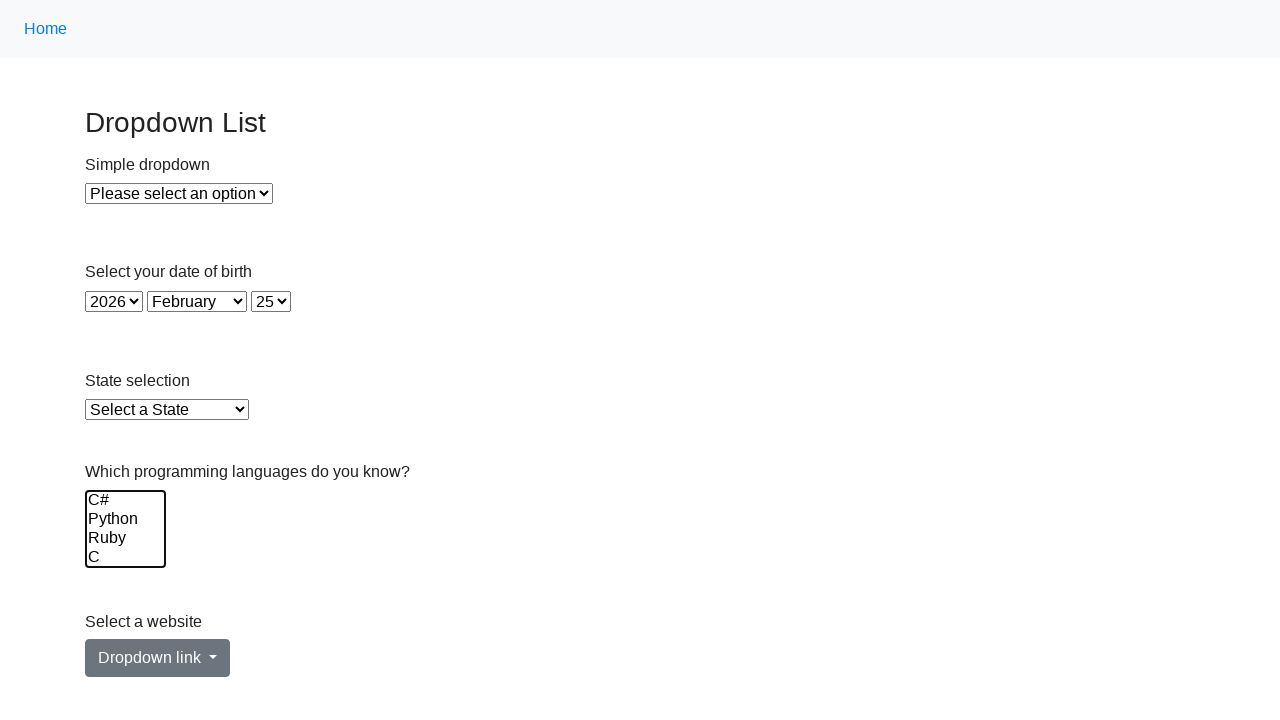